Tests static dropdown functionality by selecting currency options using three different methods: by index, by visible text, and by value.

Starting URL: https://rahulshettyacademy.com/dropdownsPractise/

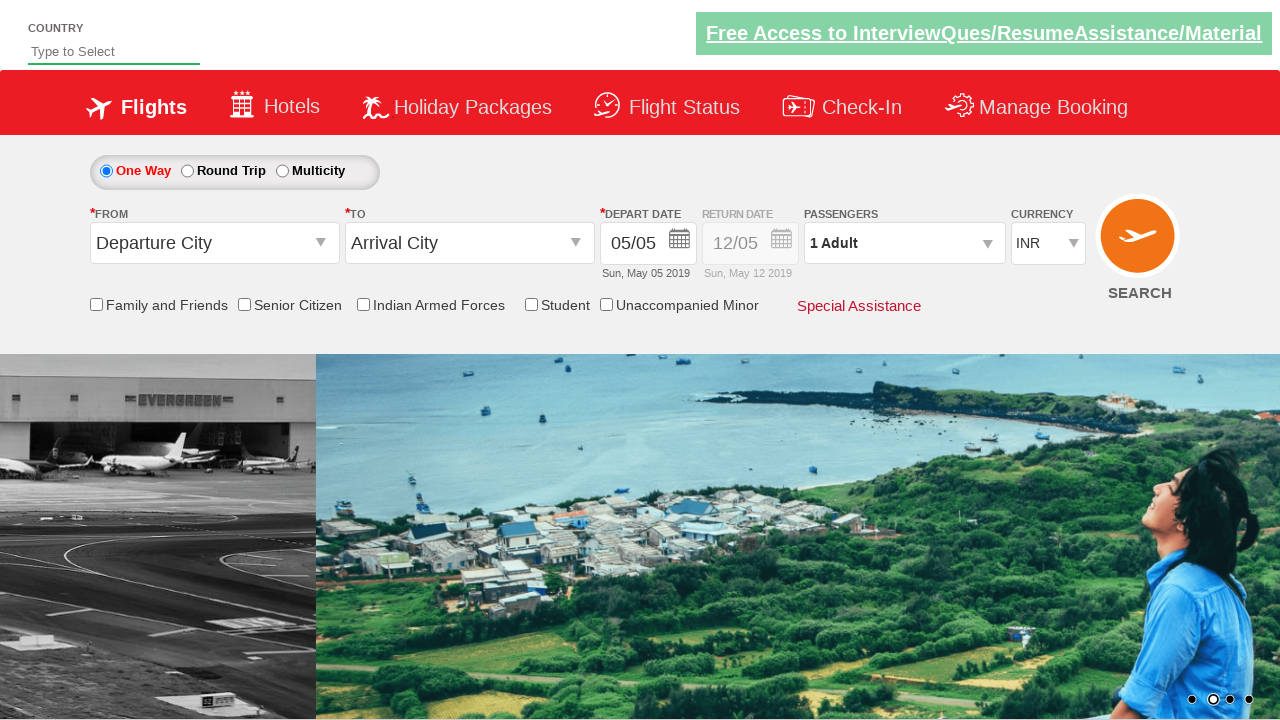

Selected currency dropdown option by index 2 (third option) on select[name='ctl00$mainContent$DropDownListCurrency']
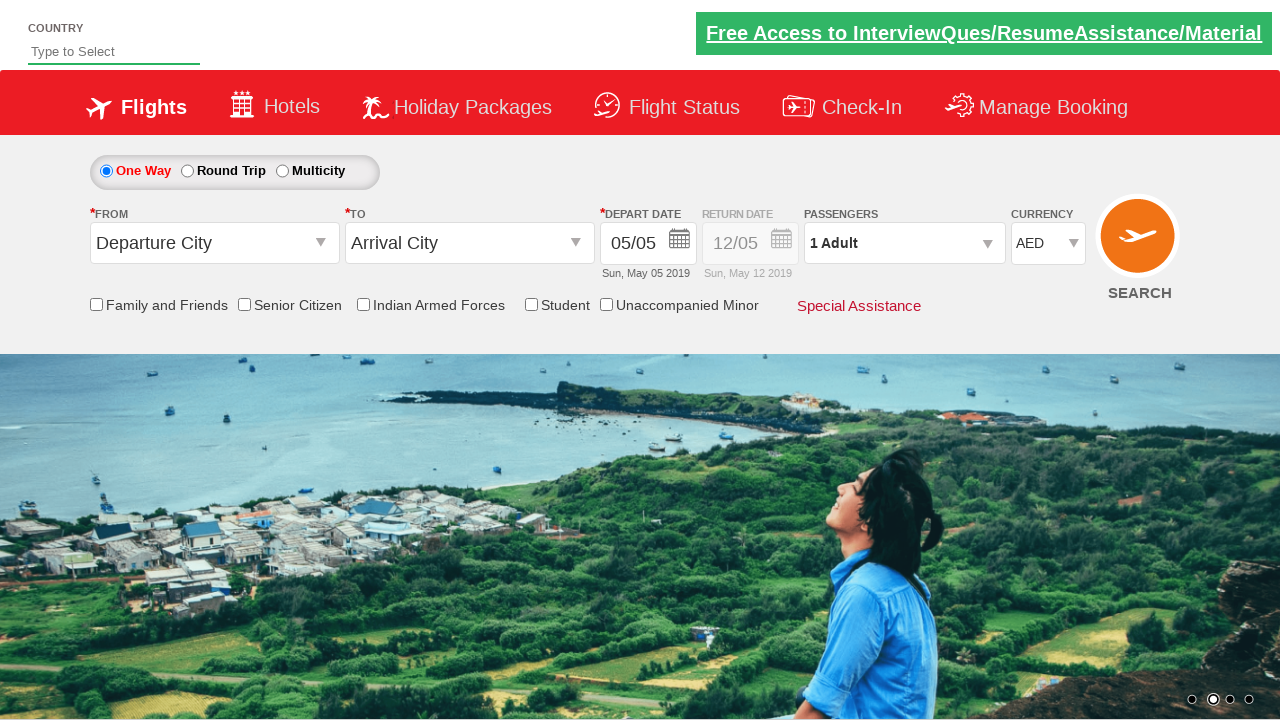

Selected USD currency option by visible text on select[name='ctl00$mainContent$DropDownListCurrency']
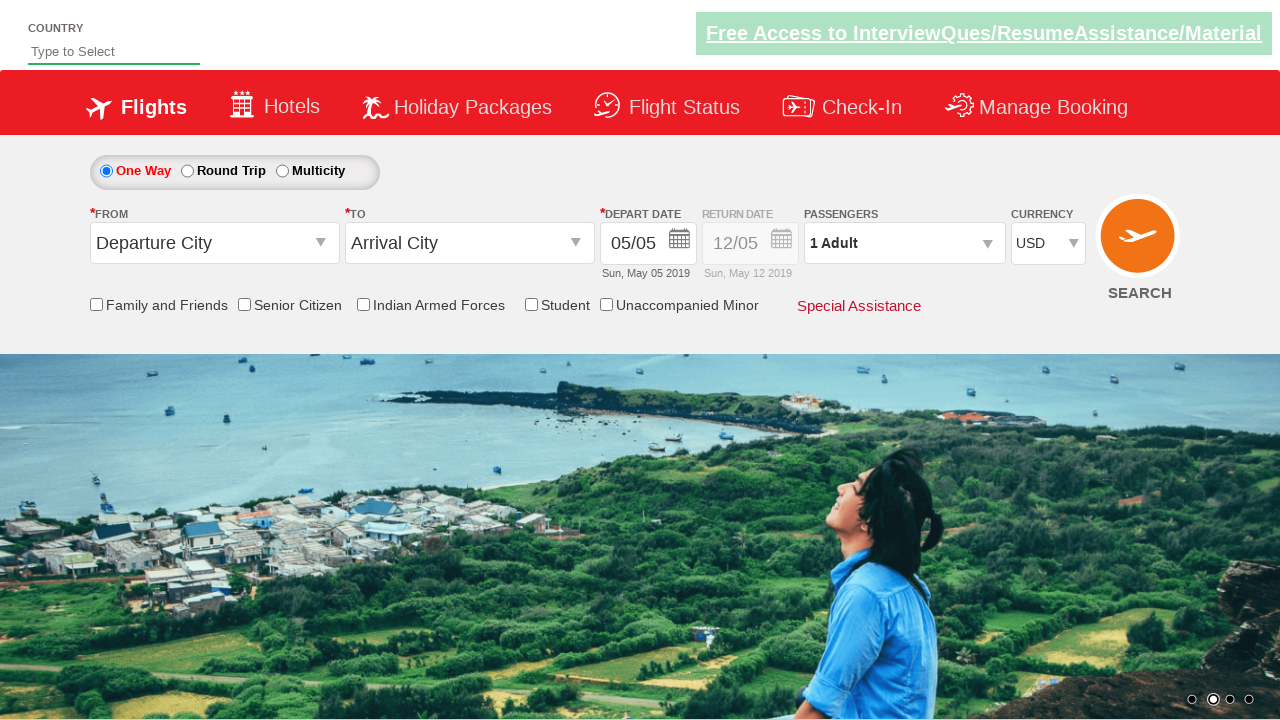

Selected AED currency option by value on select[name='ctl00$mainContent$DropDownListCurrency']
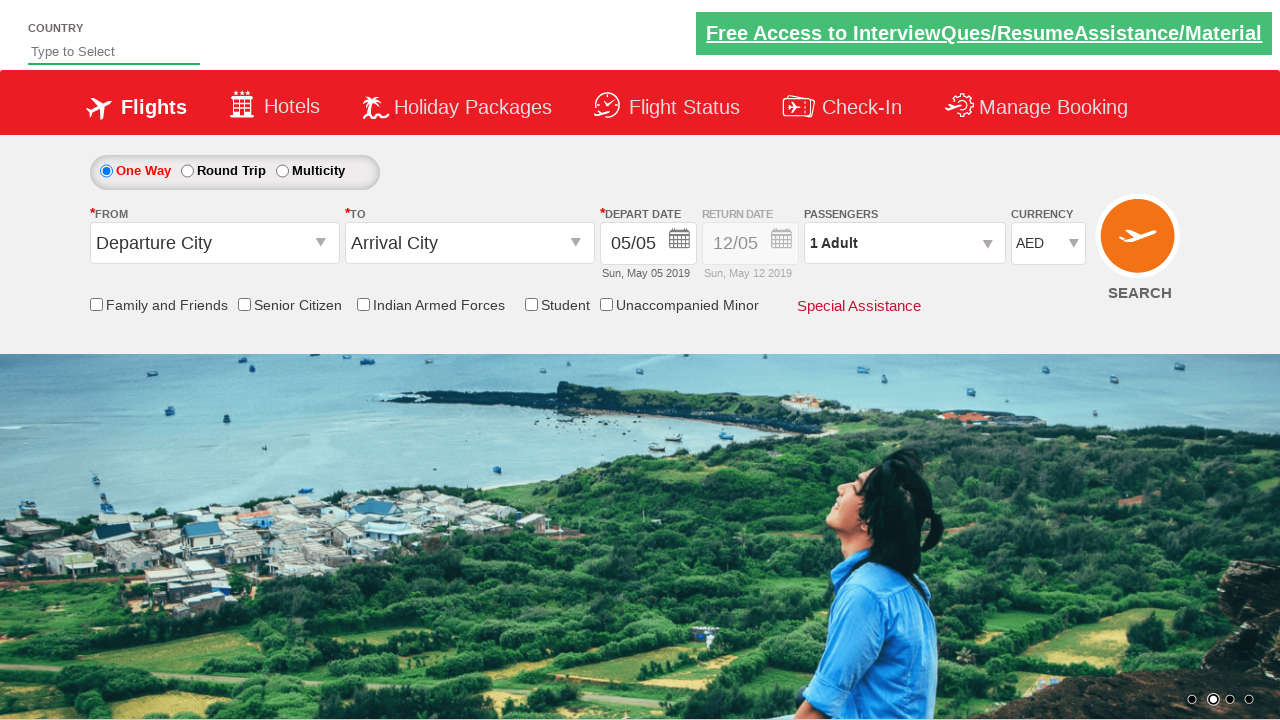

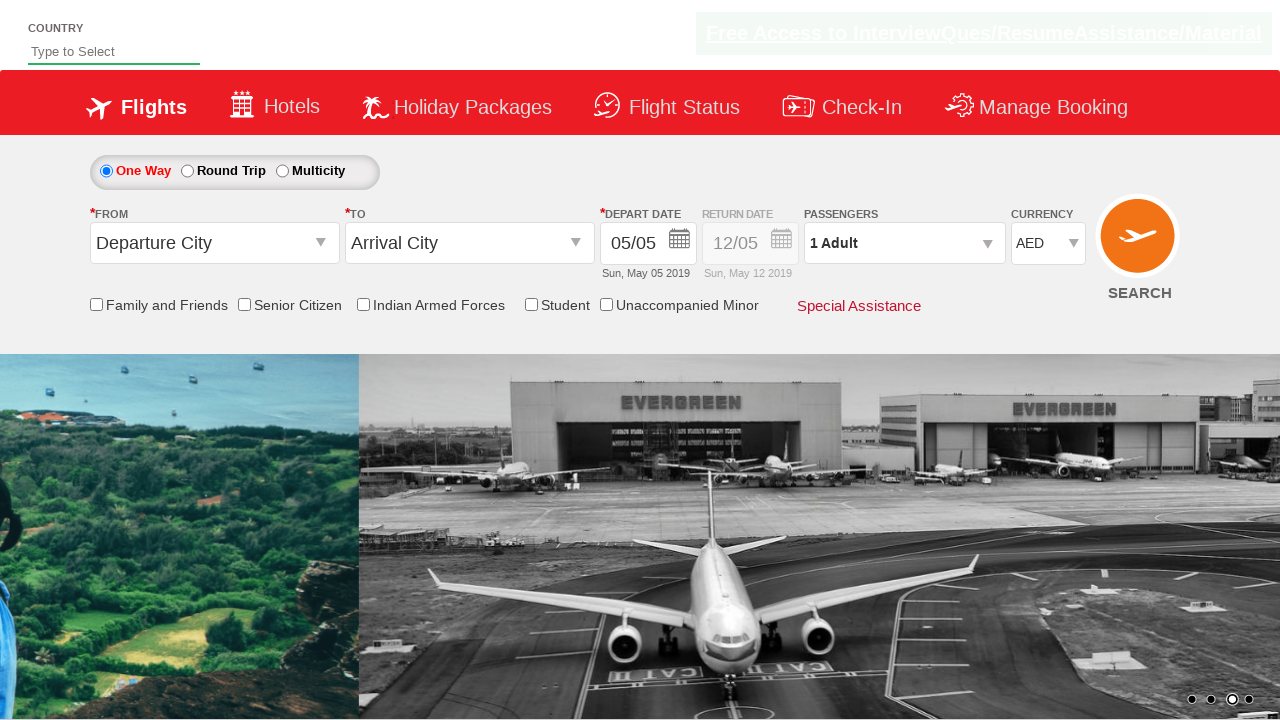